Tests a data types form submission by filling in personal information fields (name, address, email, phone, city, country, job, company) while leaving zip code empty, then submits the form and verifies validation alerts appear.

Starting URL: https://bonigarcia.dev/selenium-webdriver-java/data-types.html

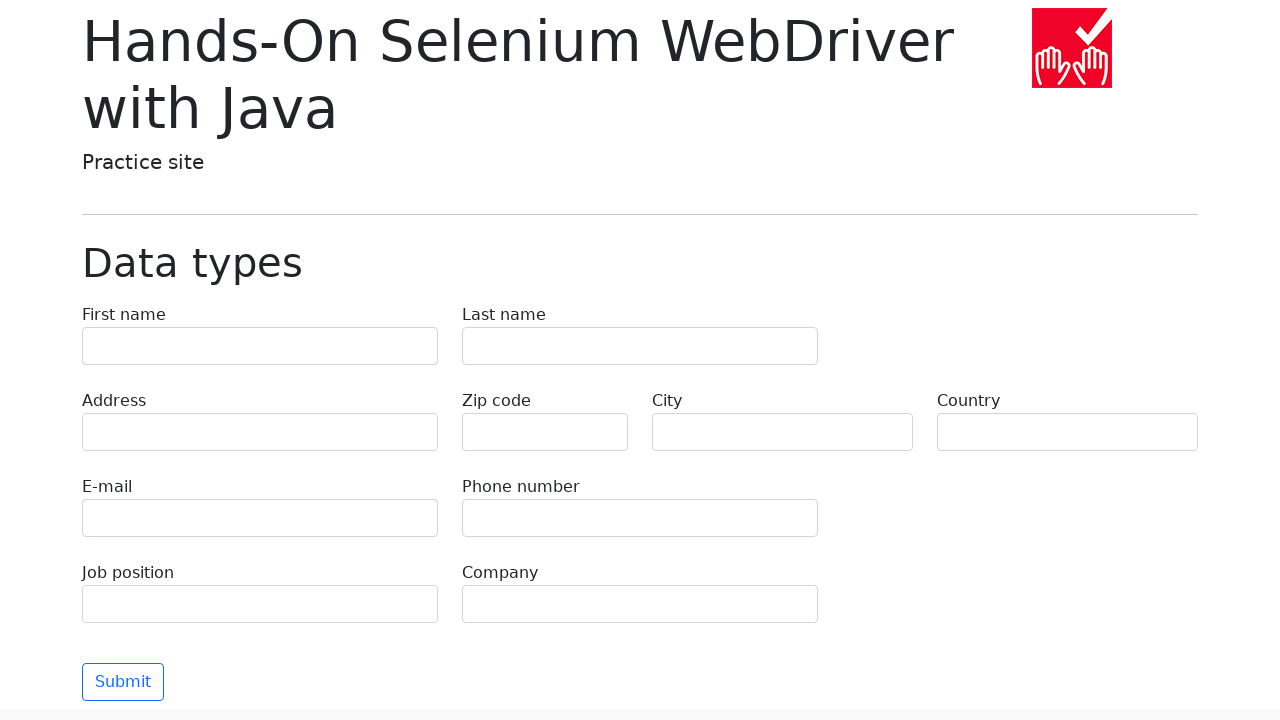

Filled first name field with 'Иван' on input[name='first-name']
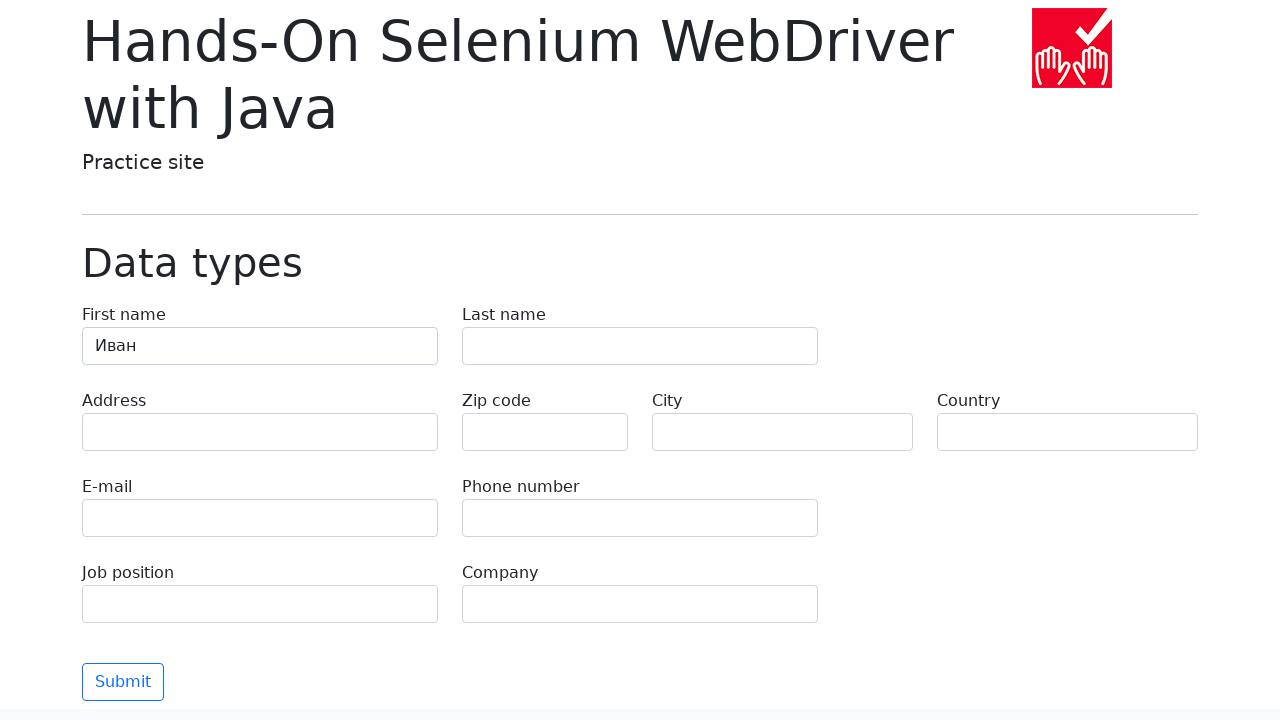

Filled last name field with 'Петров' on input[name='last-name']
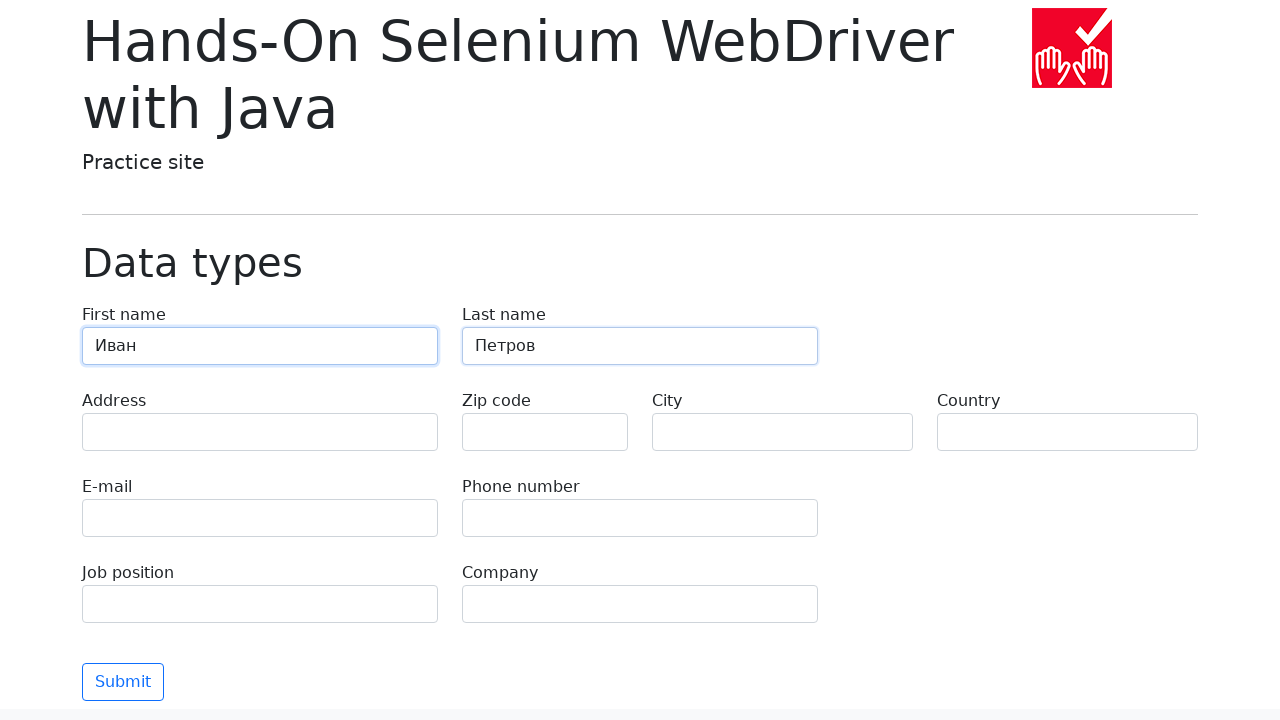

Filled address field with 'Ленина, 55-3' on input[name='address']
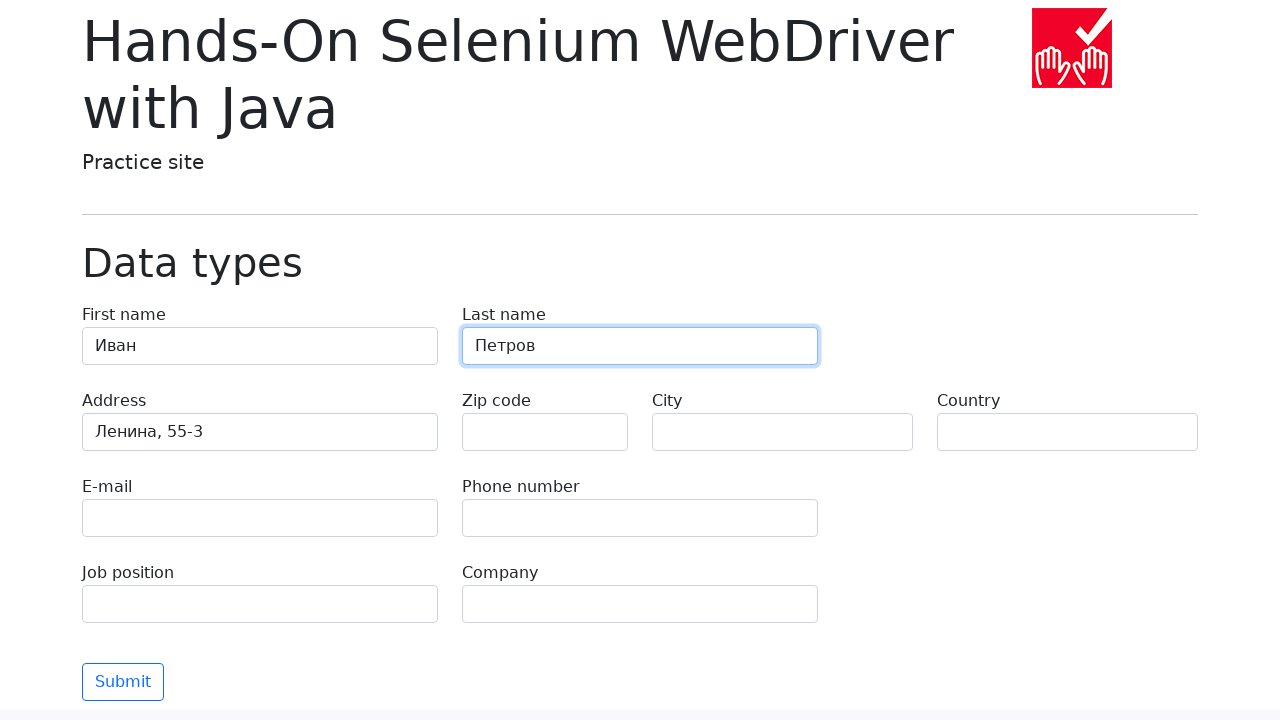

Filled email field with 'test@skypro.com' on input[name='e-mail']
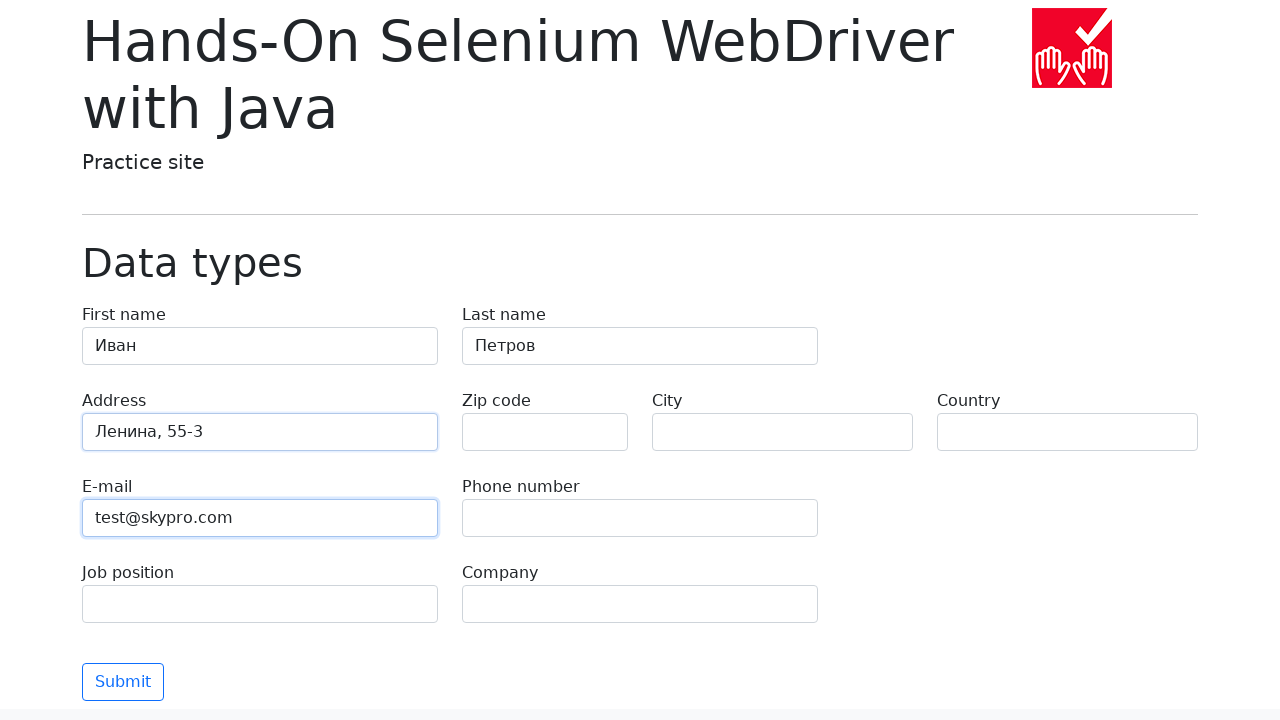

Filled phone field with '+7985899998787' on input[name='phone']
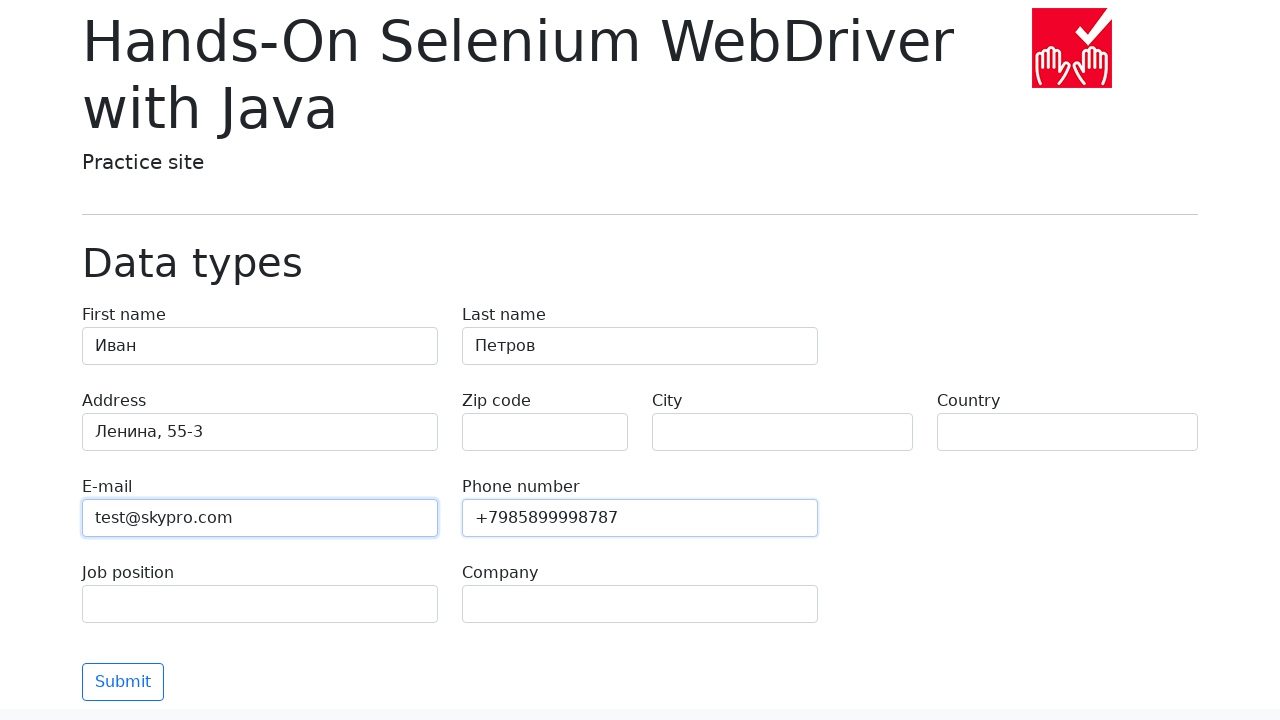

Left zip code field empty on input[name='zip-code']
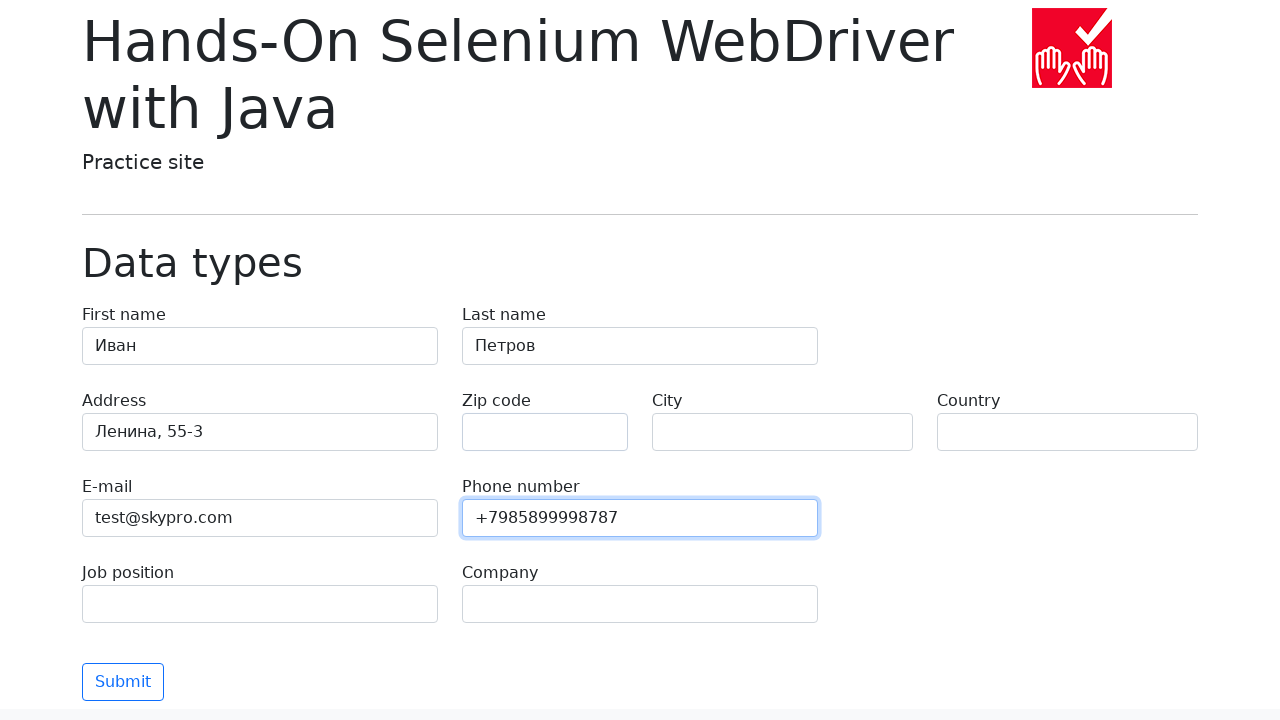

Filled city field with 'Москва' on input[name='city']
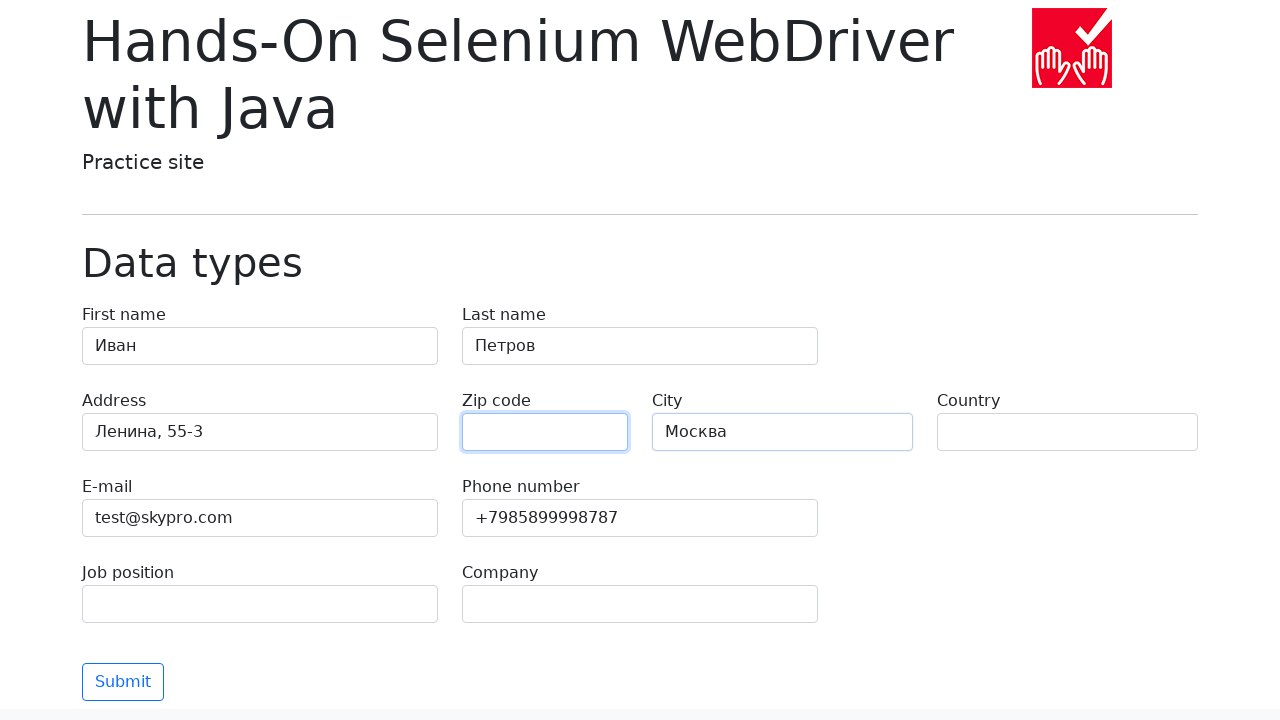

Filled country field with 'Россия' on input[name='country']
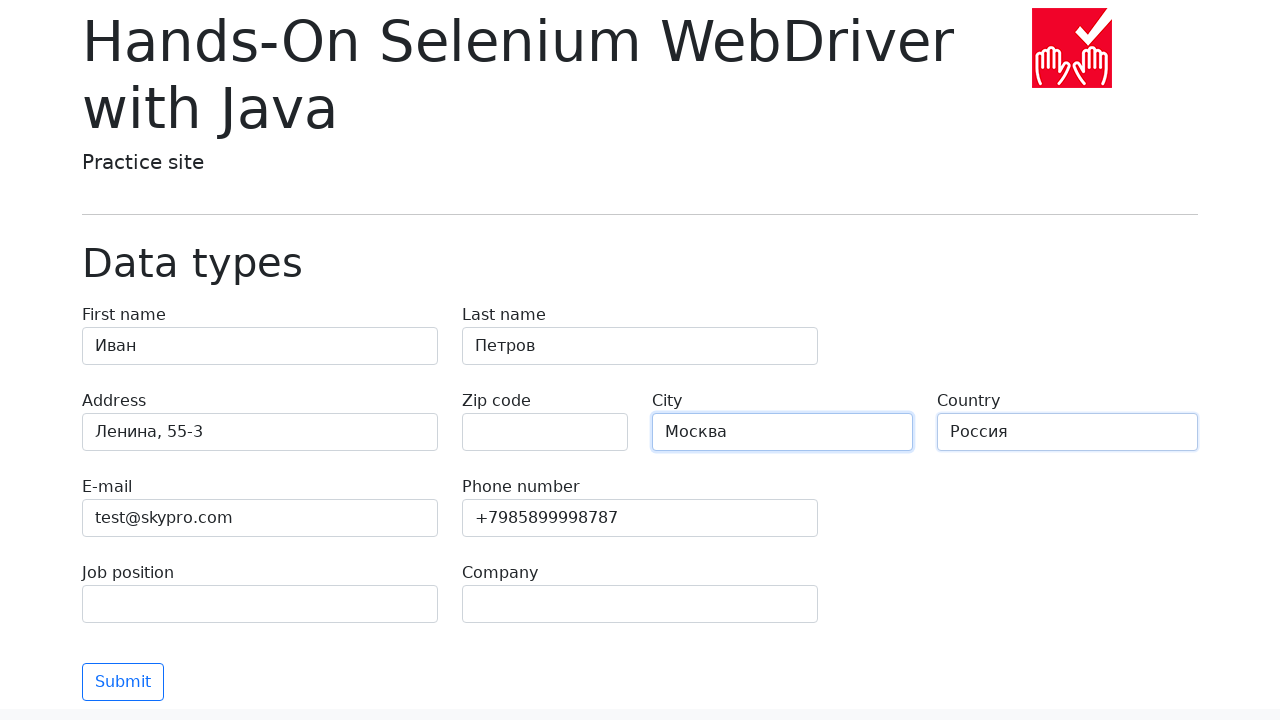

Filled job position field with 'QA' on input[name='job-position']
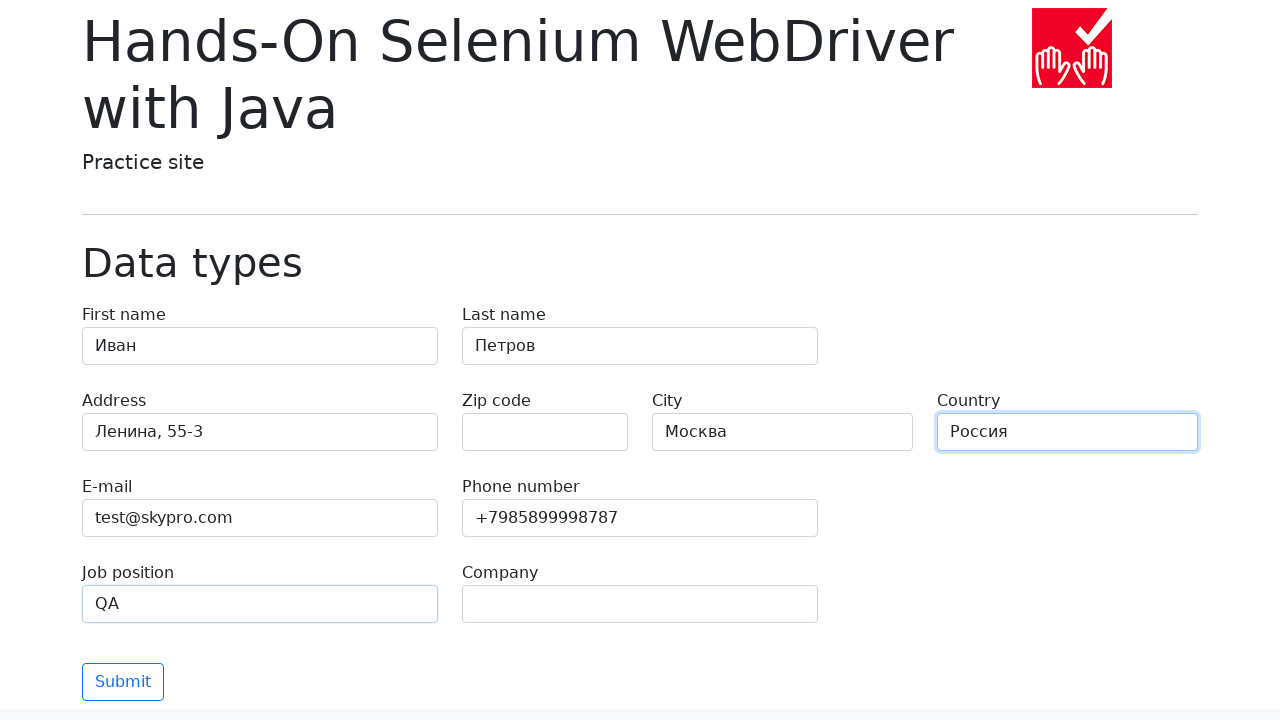

Filled company field with 'SkyPro' on input[name='company']
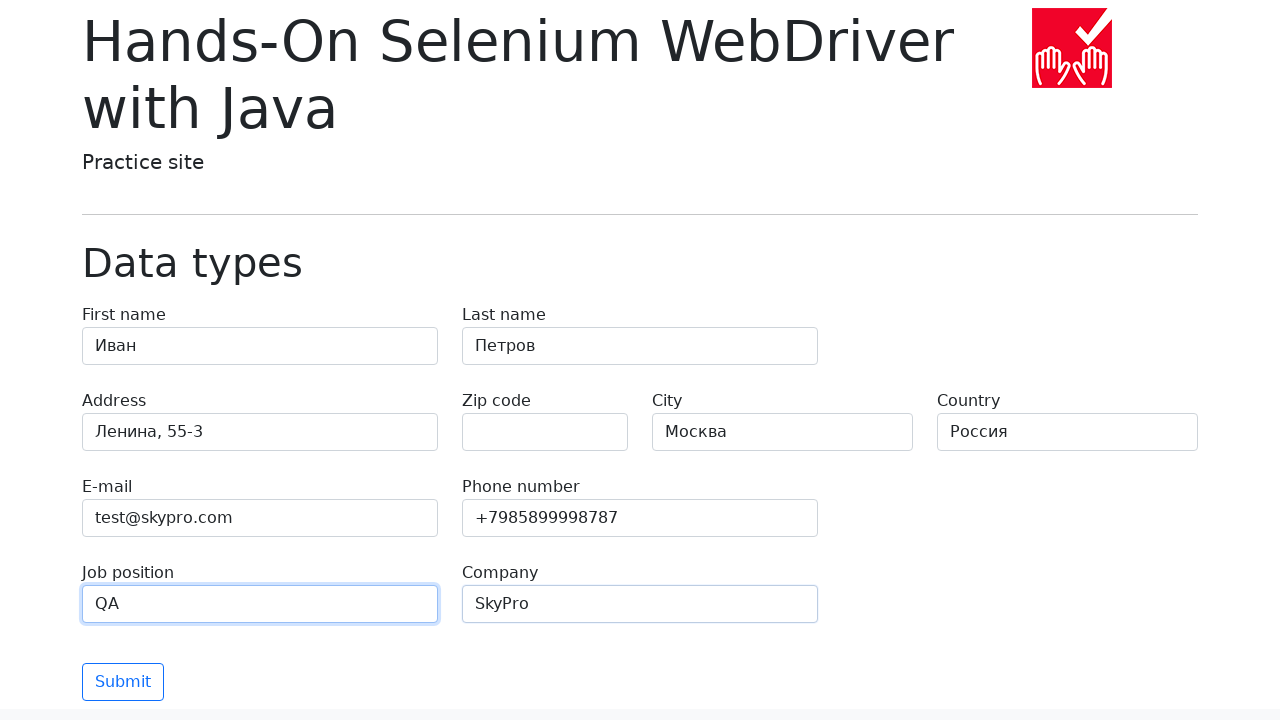

Clicked submit button to submit the form at (123, 682) on button[type='submit']
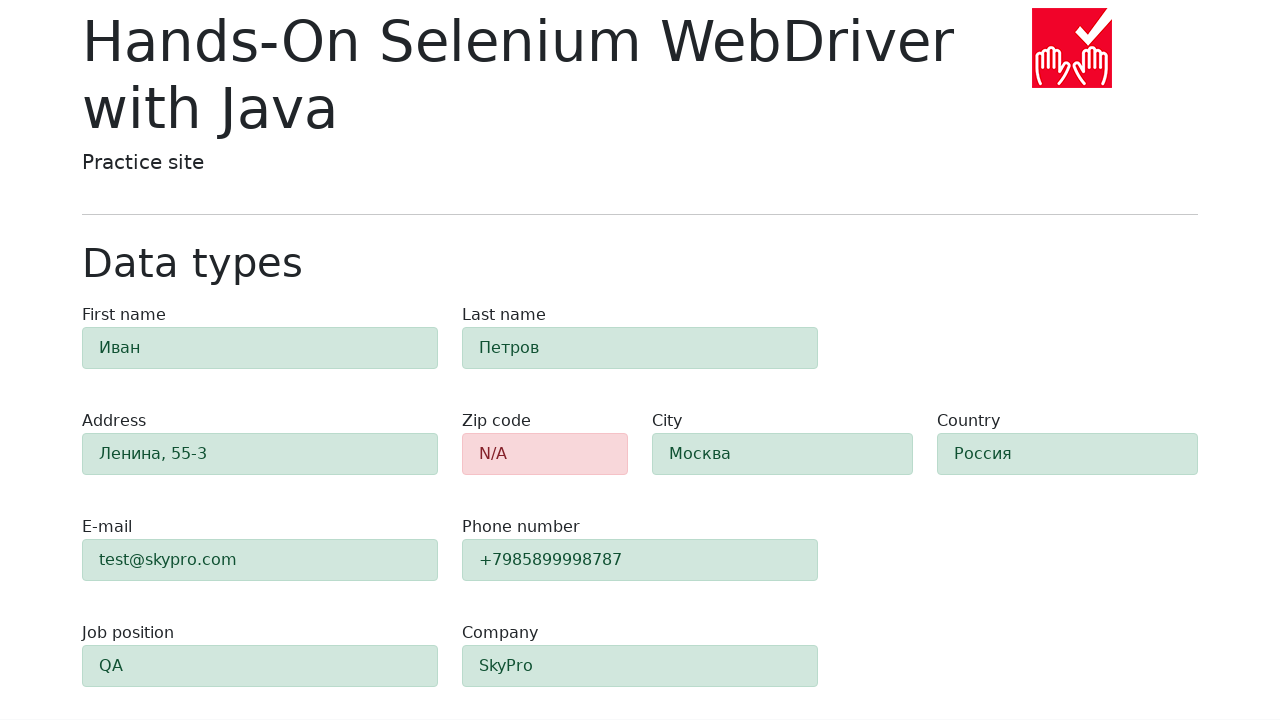

Validation alert appeared confirming required field validation
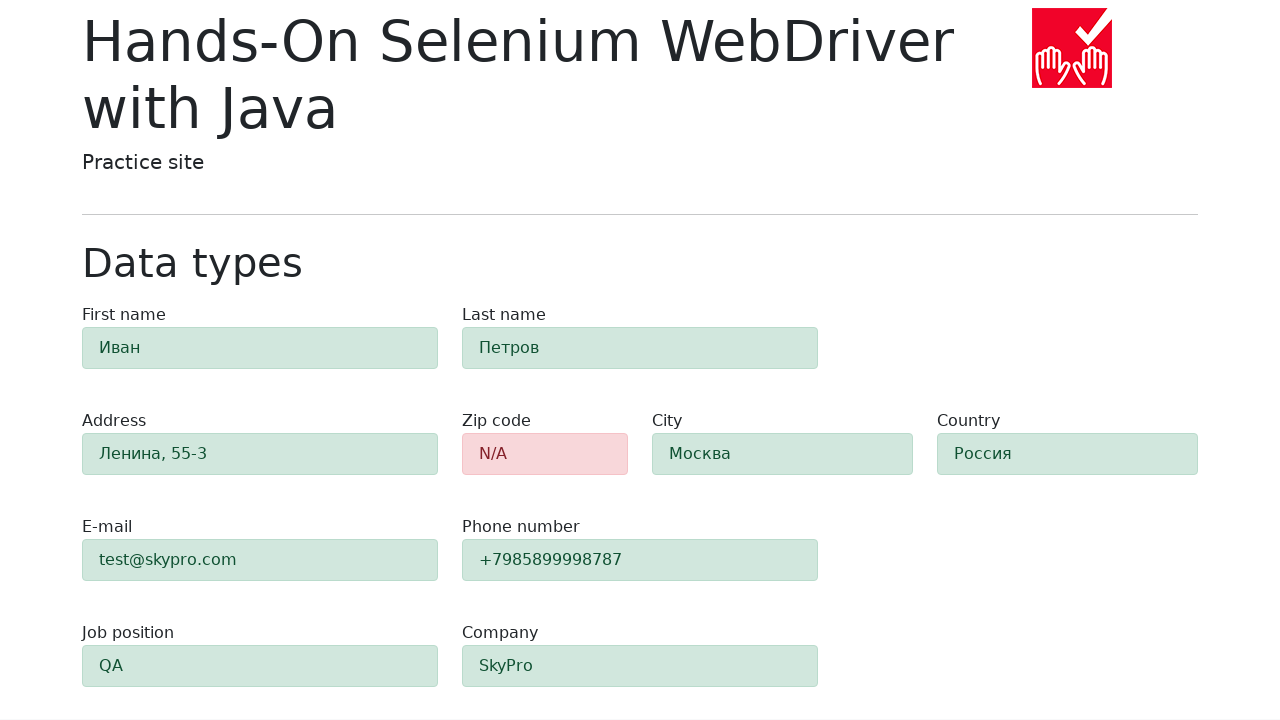

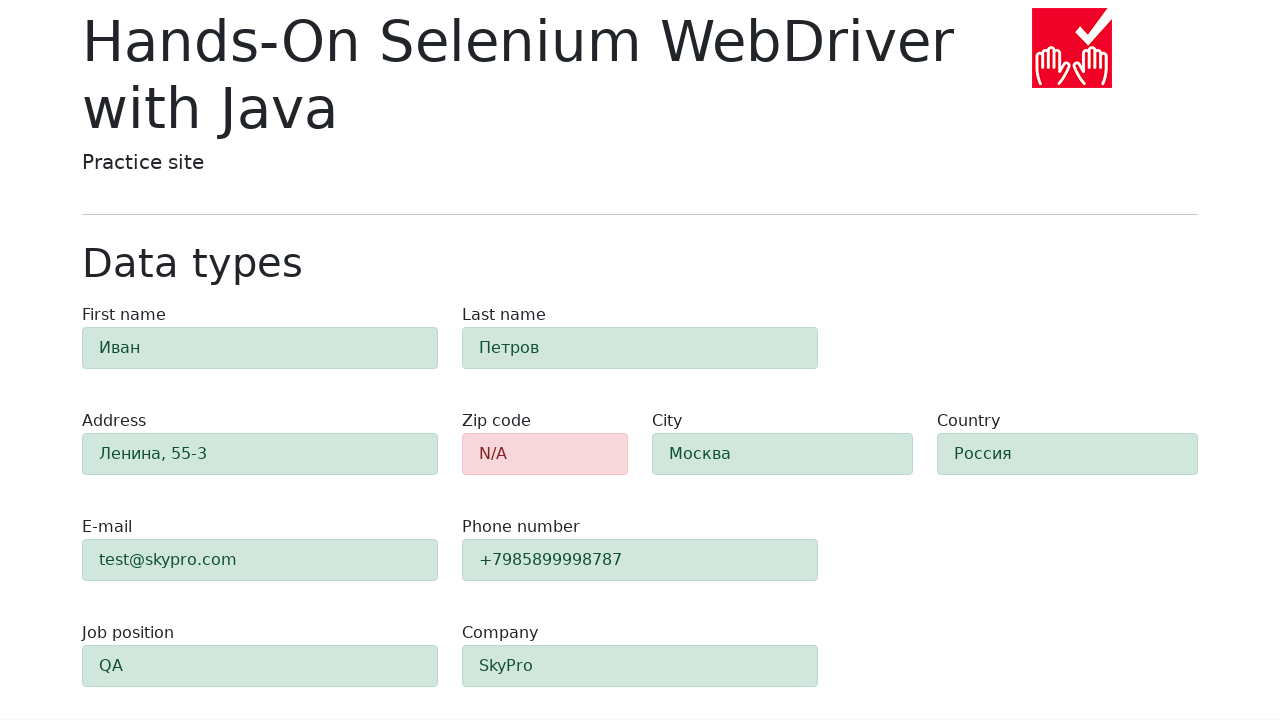